Tests alert dialog with OK button by triggering an alert and accepting it

Starting URL: https://demo.automationtesting.in/Alerts.html

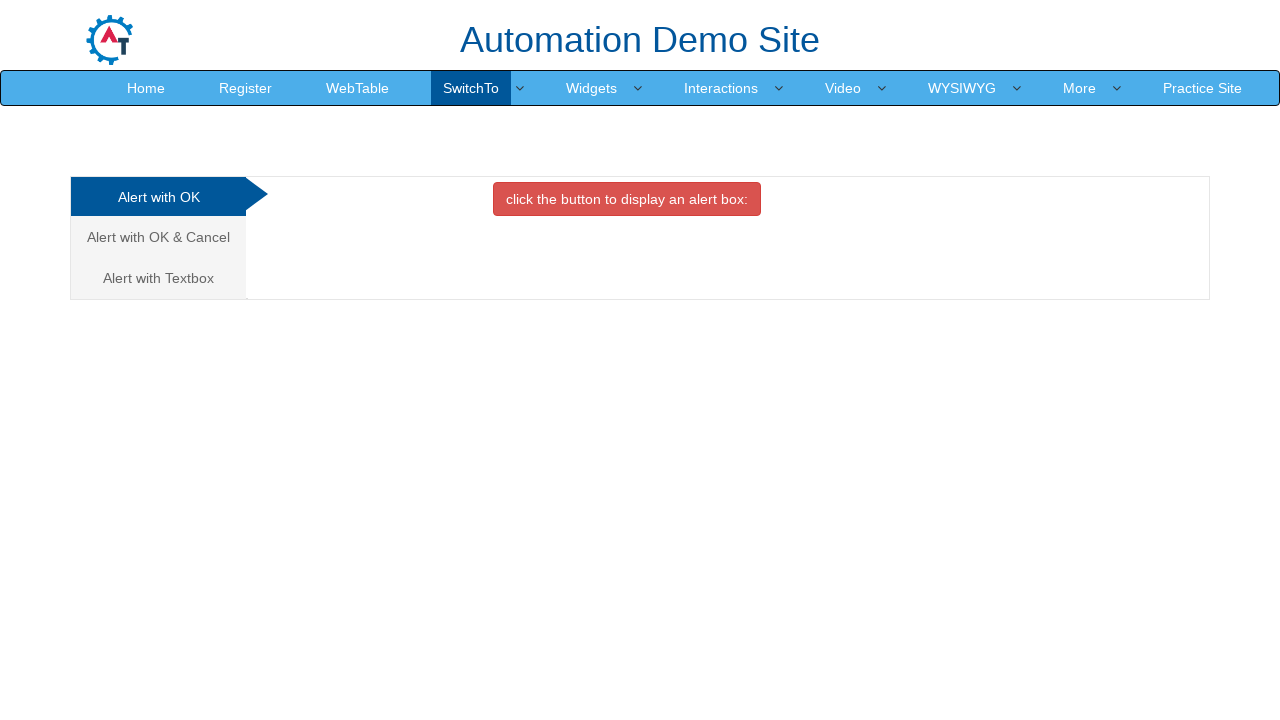

Clicked on Alert with OK tab at (158, 197) on a[href='#OKTab']
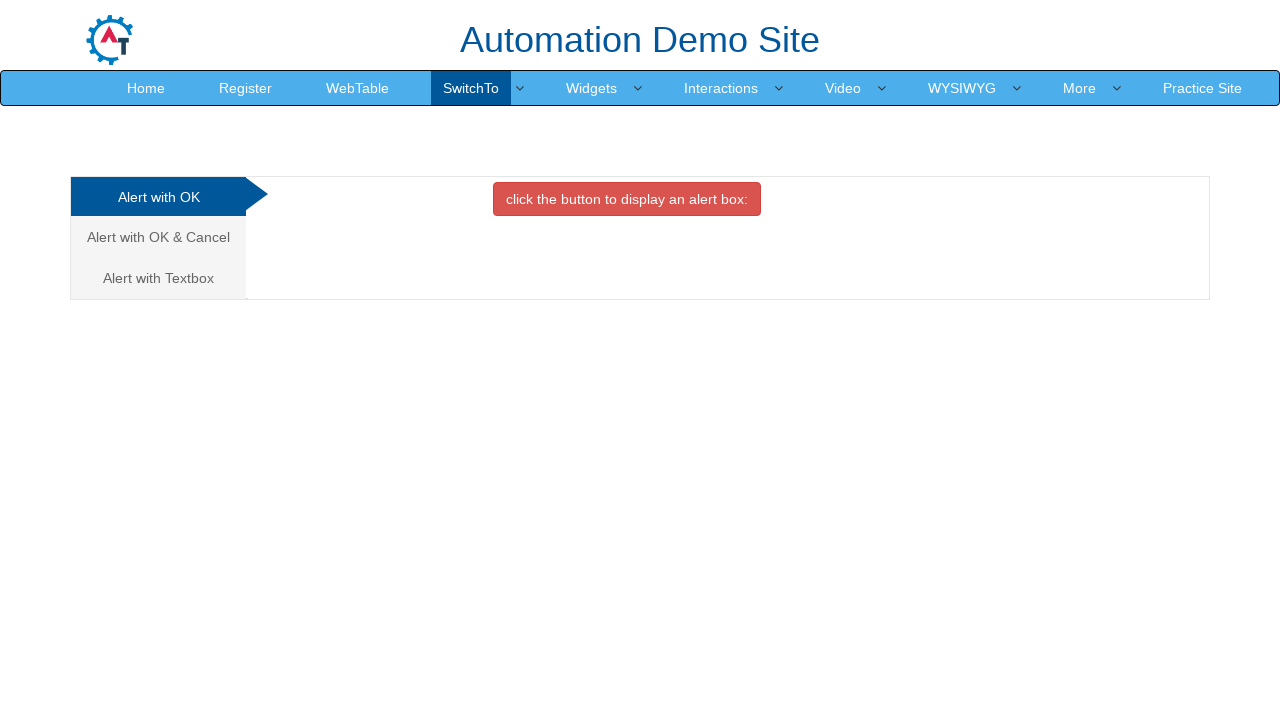

Clicked button to trigger alert at (627, 199) on button.btn.btn-danger
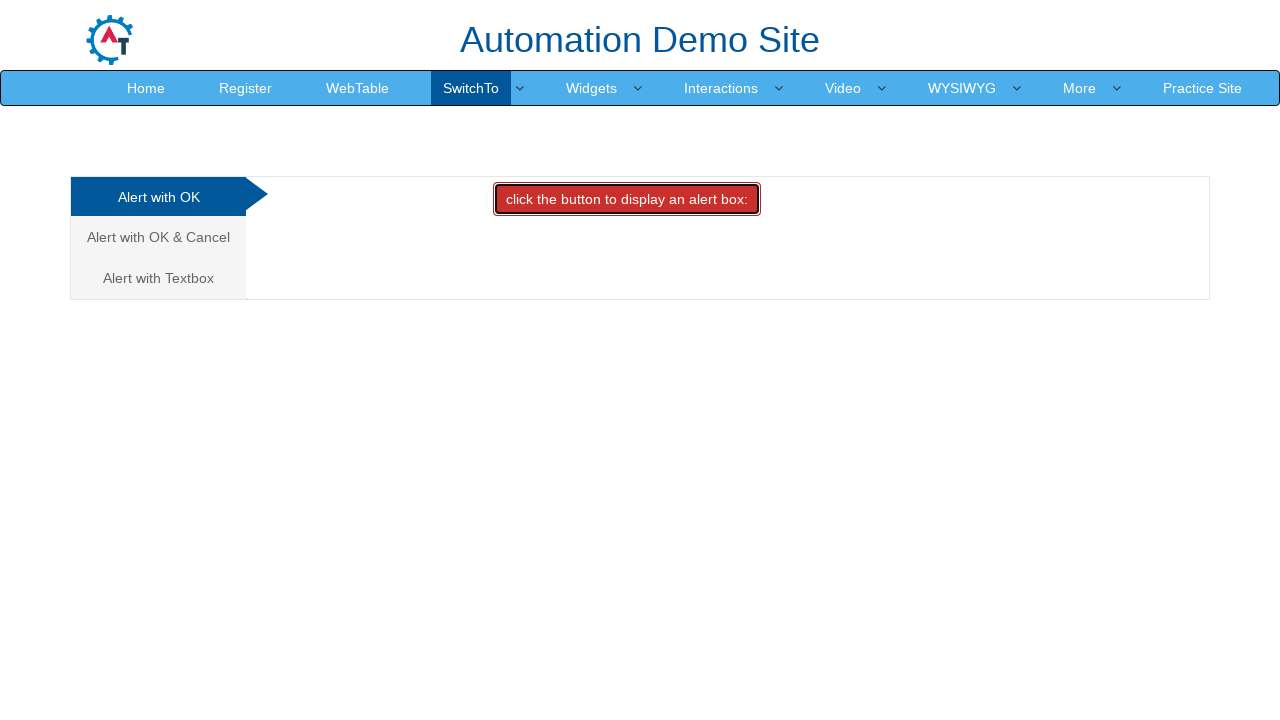

Set up dialog handler to accept alerts
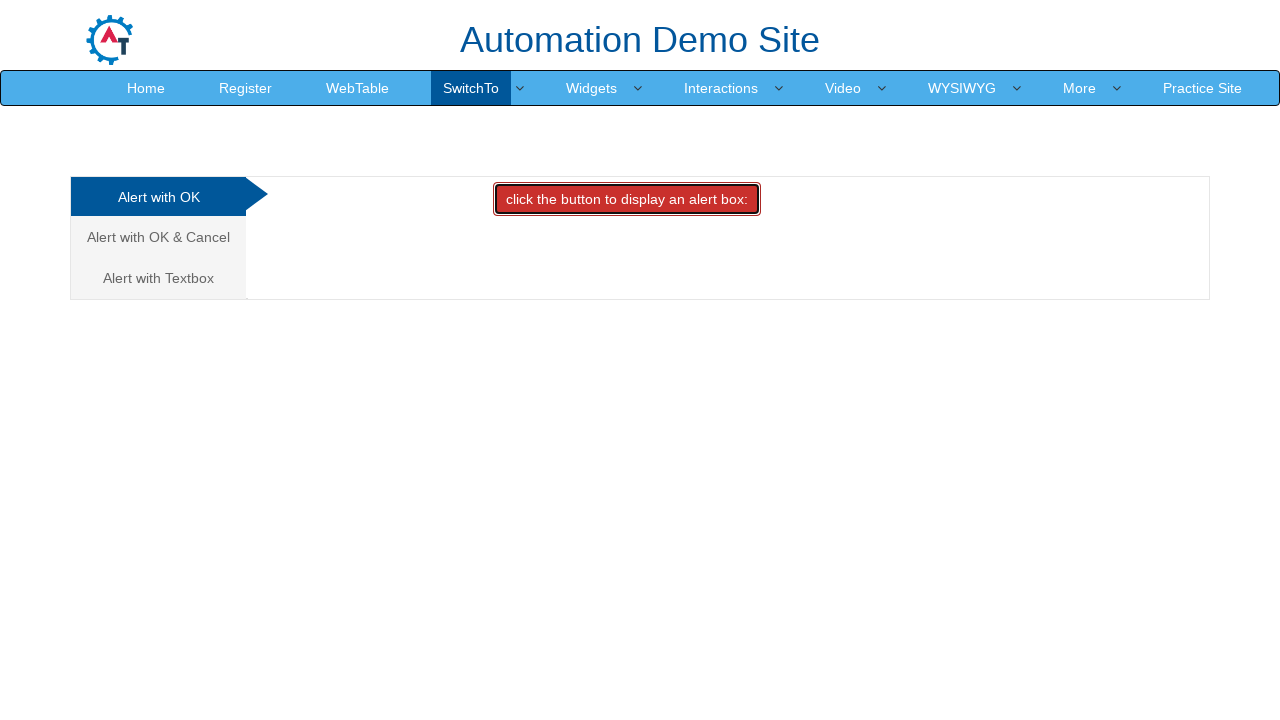

Re-clicked button to trigger alert and accepted it at (627, 199) on button.btn.btn-danger
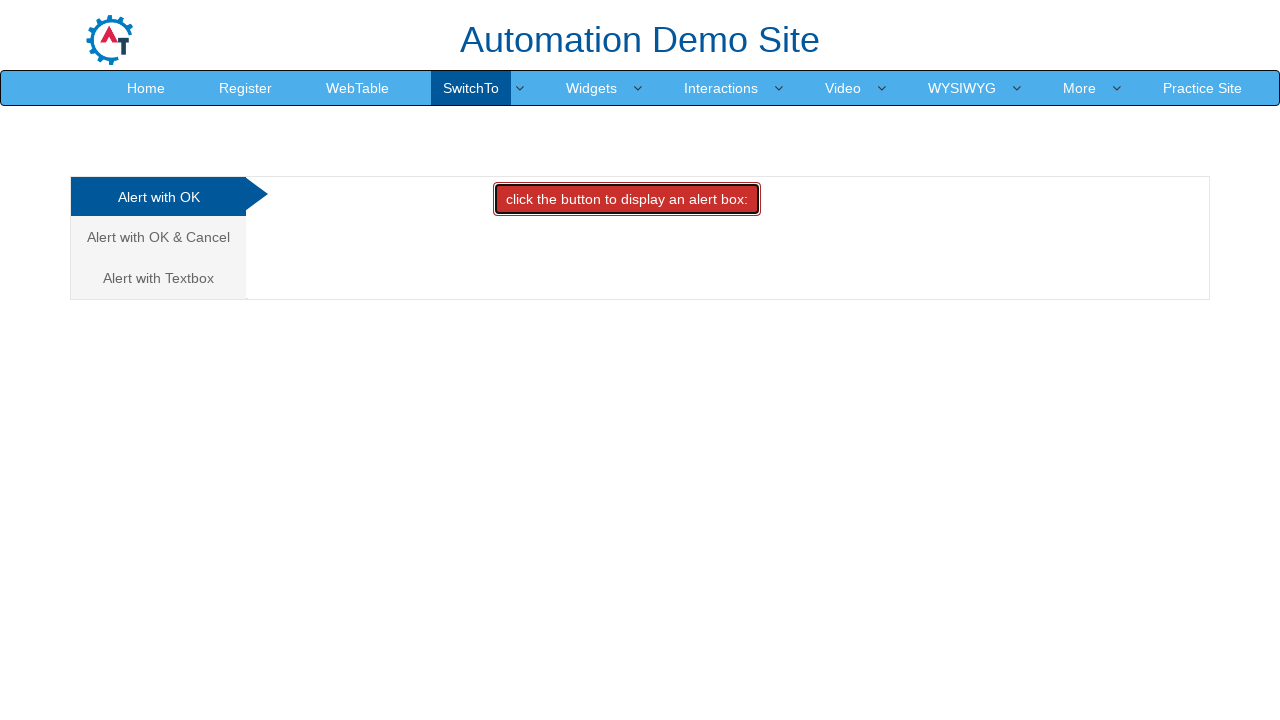

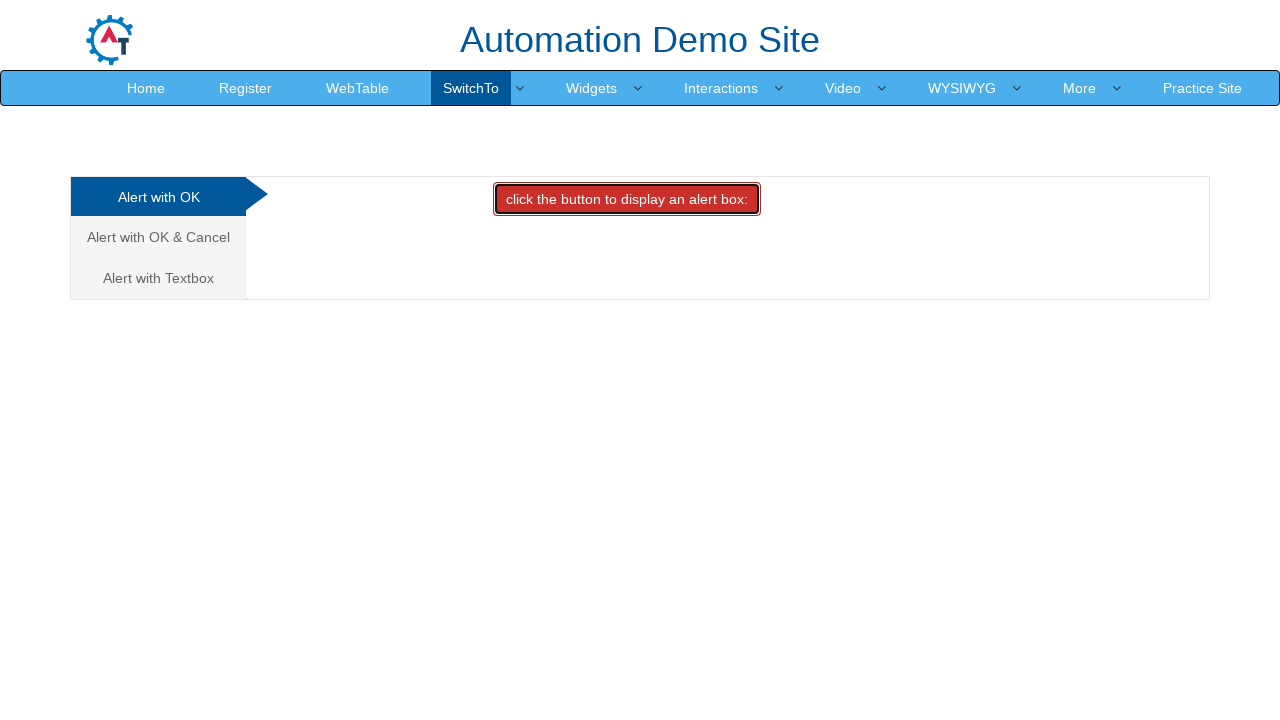